Tests form submission functionality by filling out a contact form with name and message fields, then submitting and verifying the success message appears.

Starting URL: https://ultimateqa.com/filling-out-forms/

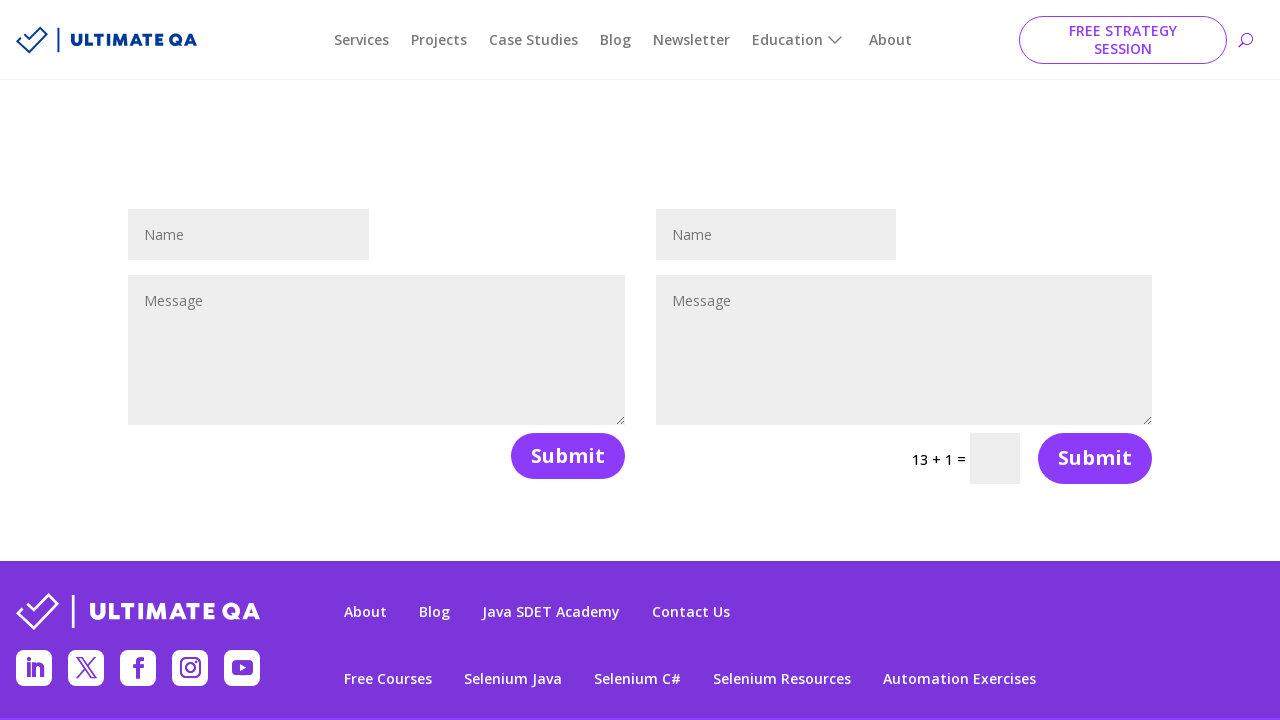

Filled name field with 'John Smith' on #et_pb_contact_name_0
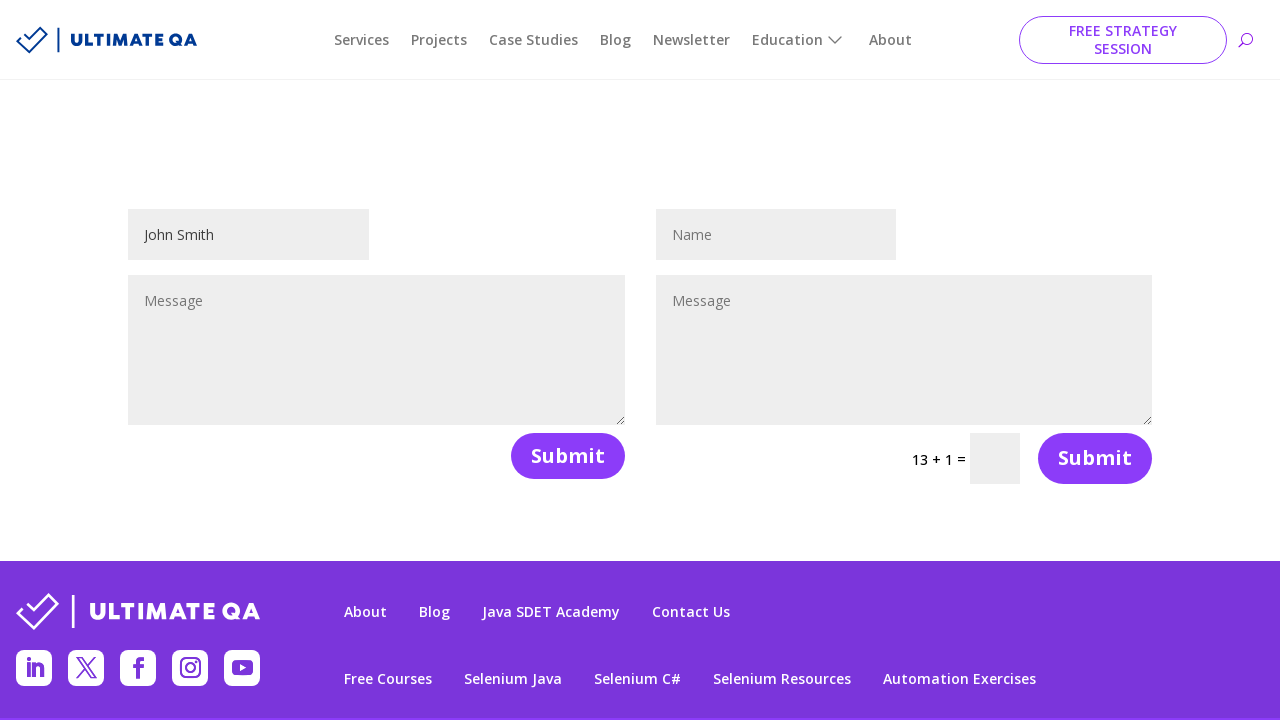

Filled message field with test message on #et_pb_contact_message_0
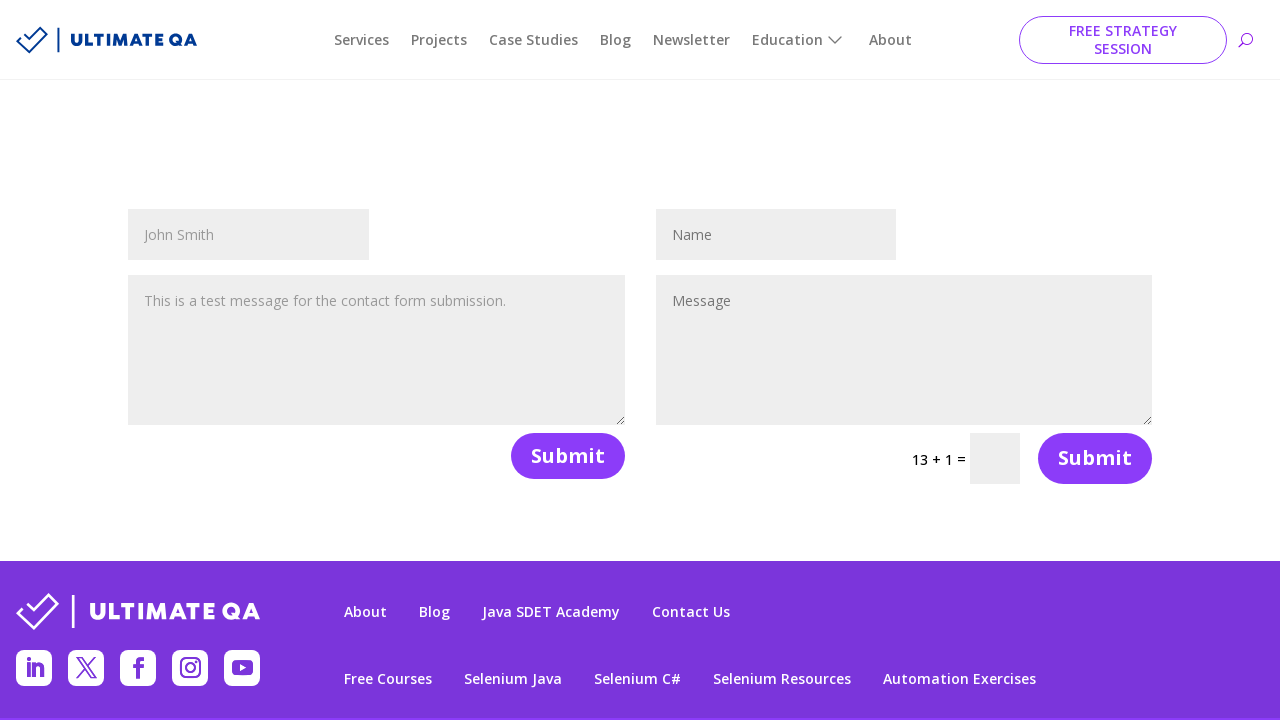

Clicked Submit button to submit the form at (568, 456) on #et_pb_contact_form_0 >> internal:role=button[name="Submit"i]
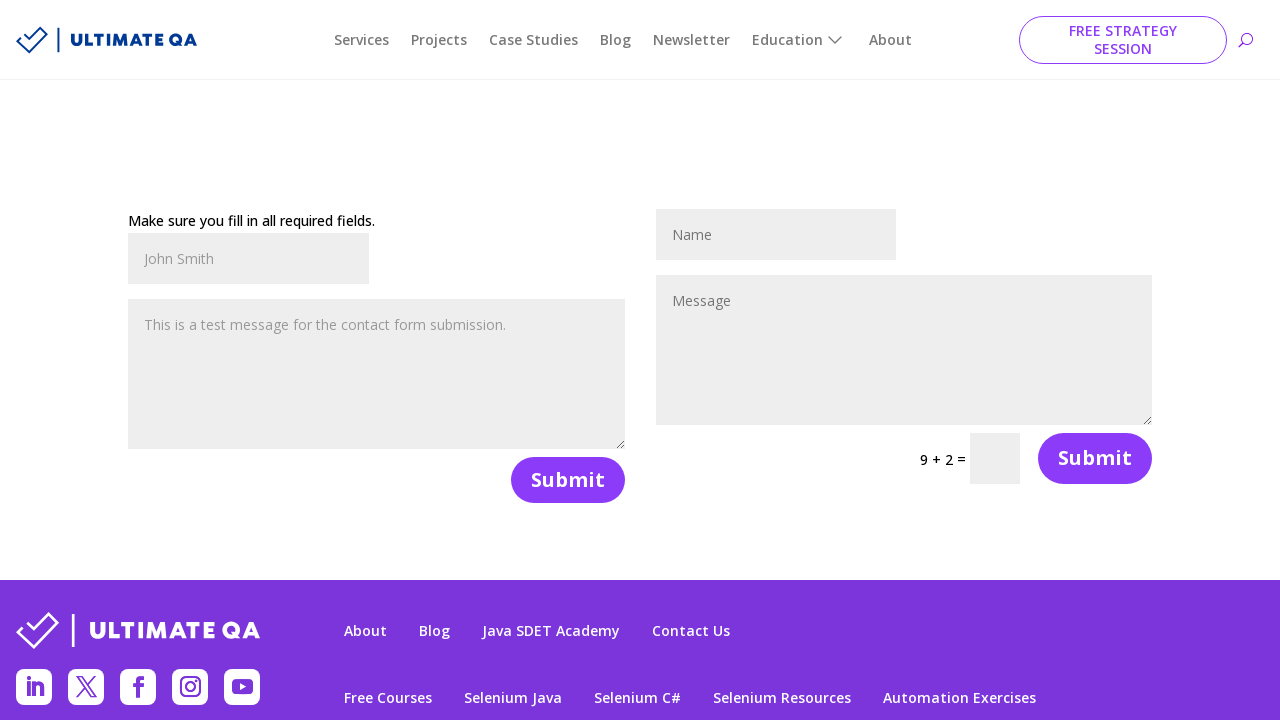

Success message appeared after form submission
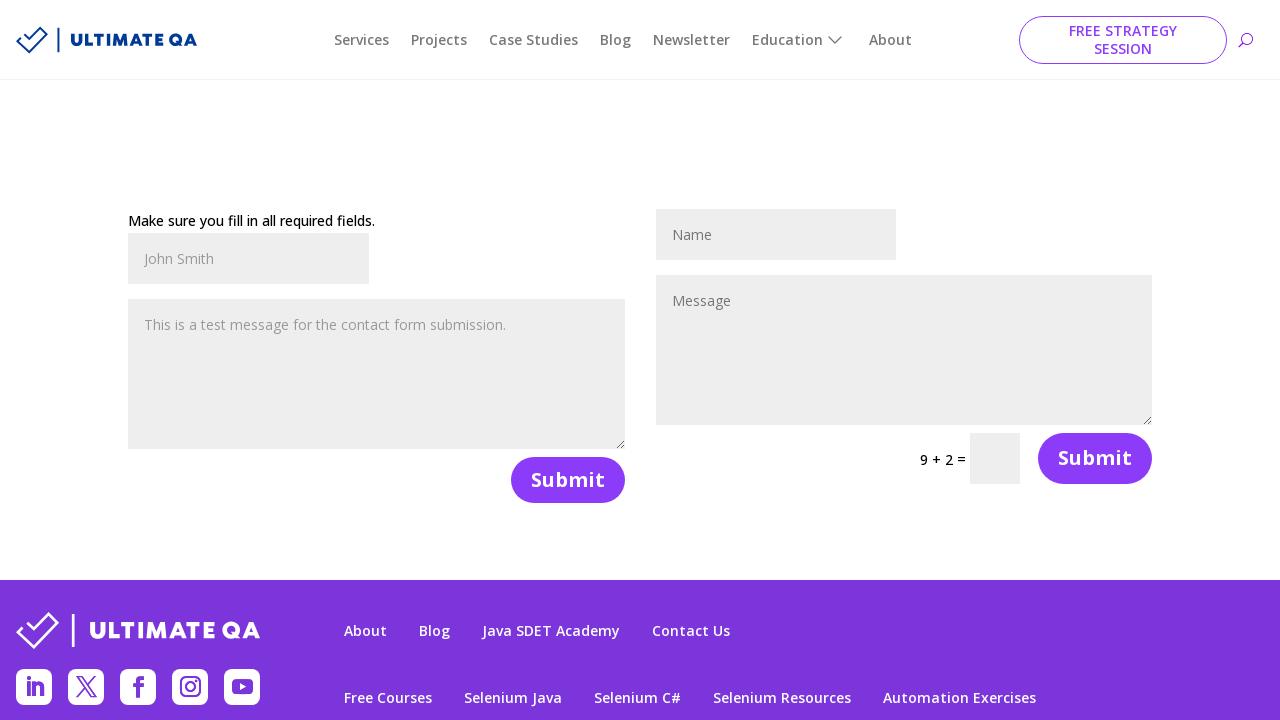

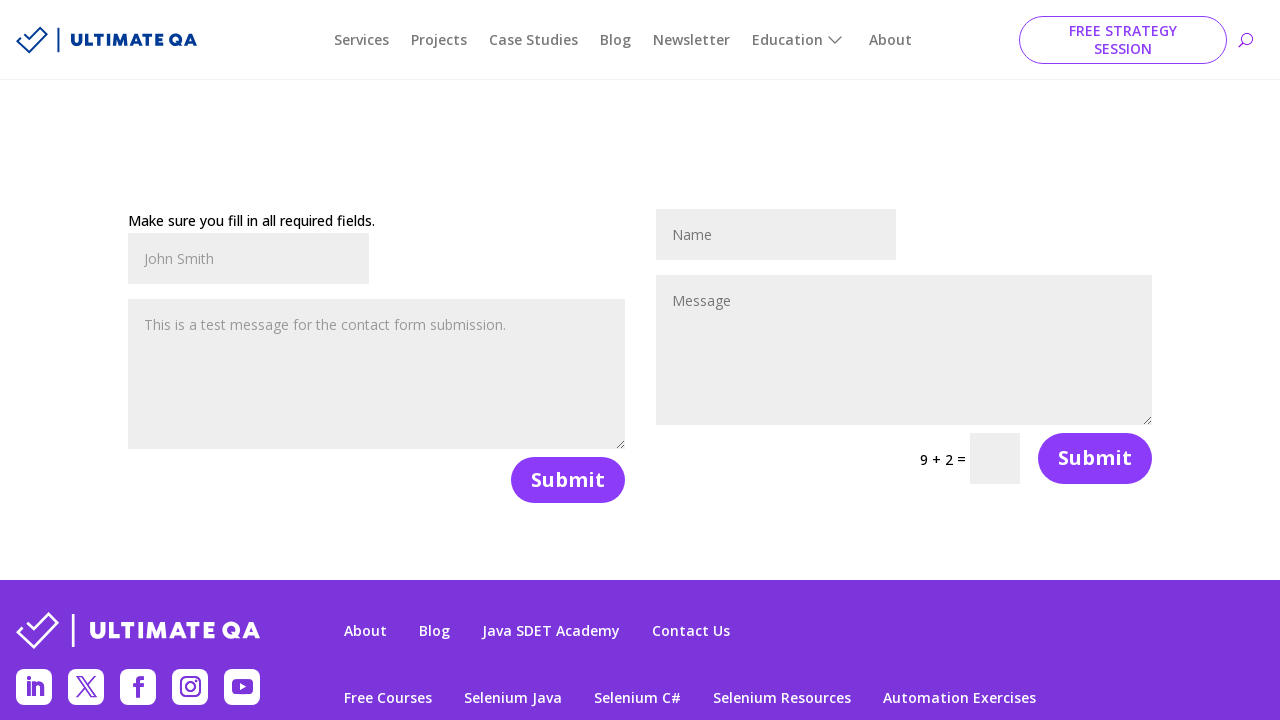